Tests e-commerce search and add-to-cart functionality by searching for products, verifying results count, and adding specific items to cart

Starting URL: https://rahulshettyacademy.com/seleniumPractise/#/

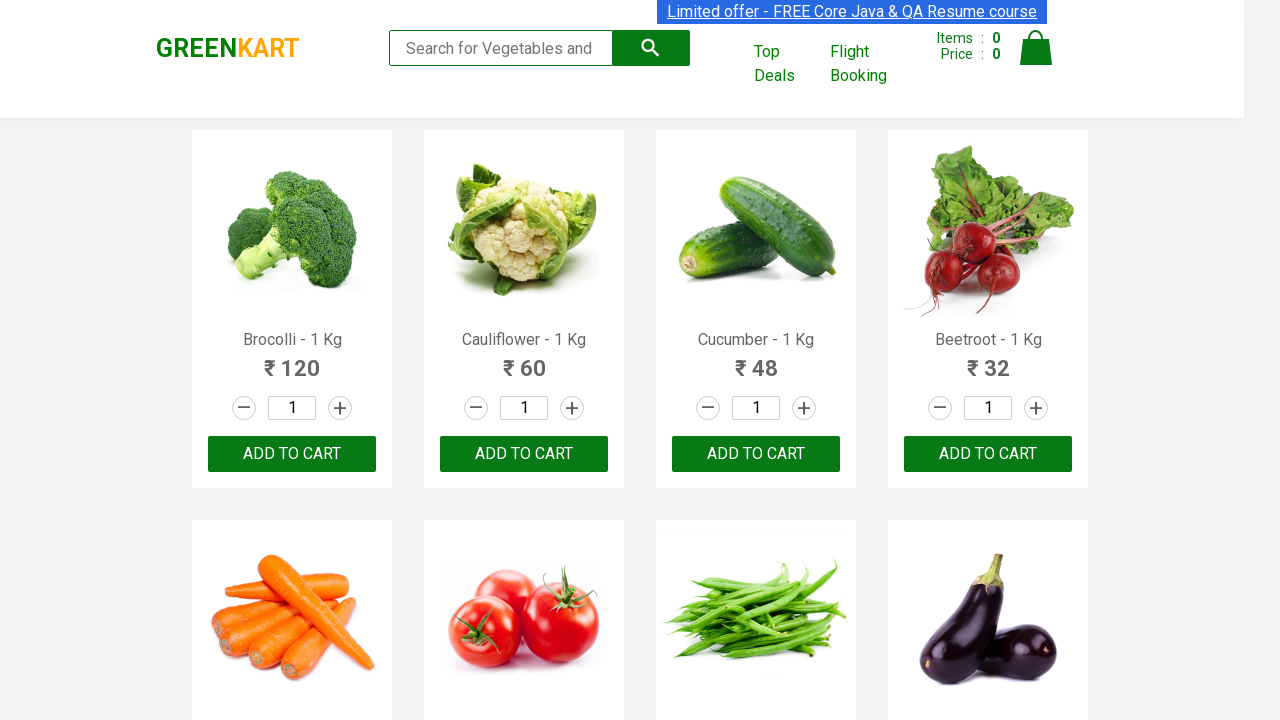

Filled search field with 'ca' to search for products on .search-keyword
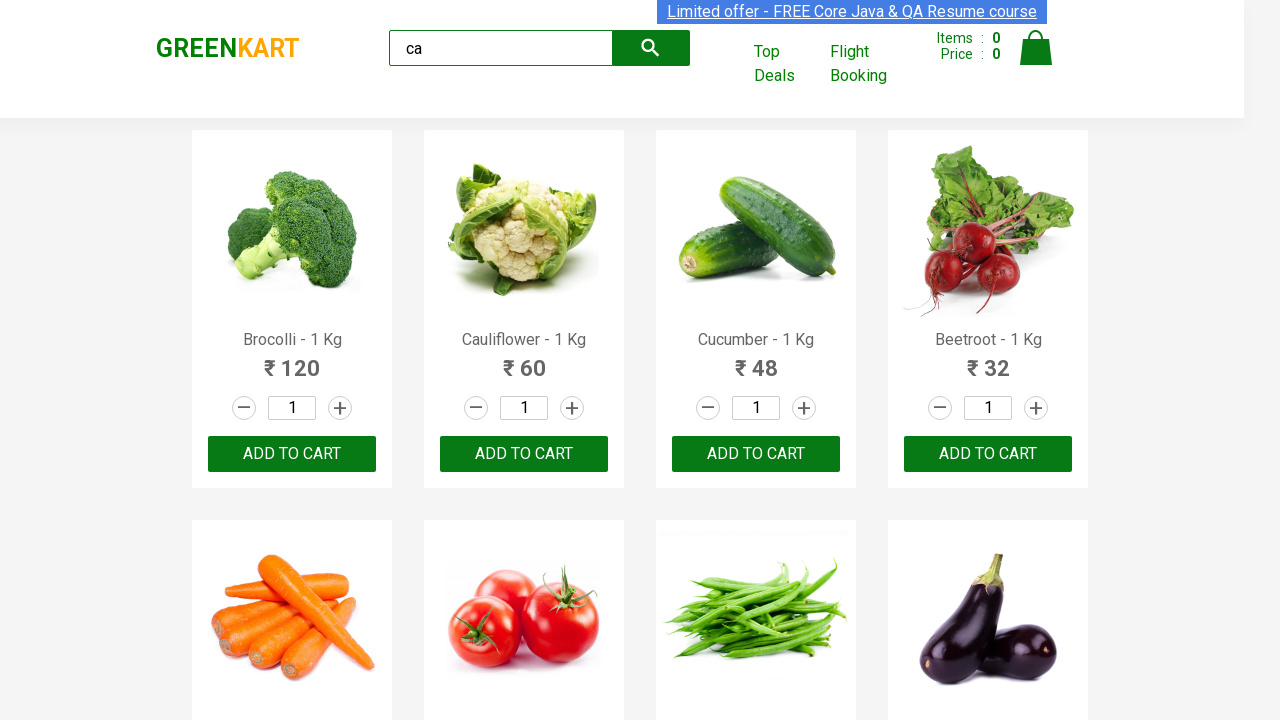

Waited 2 seconds for search results to update
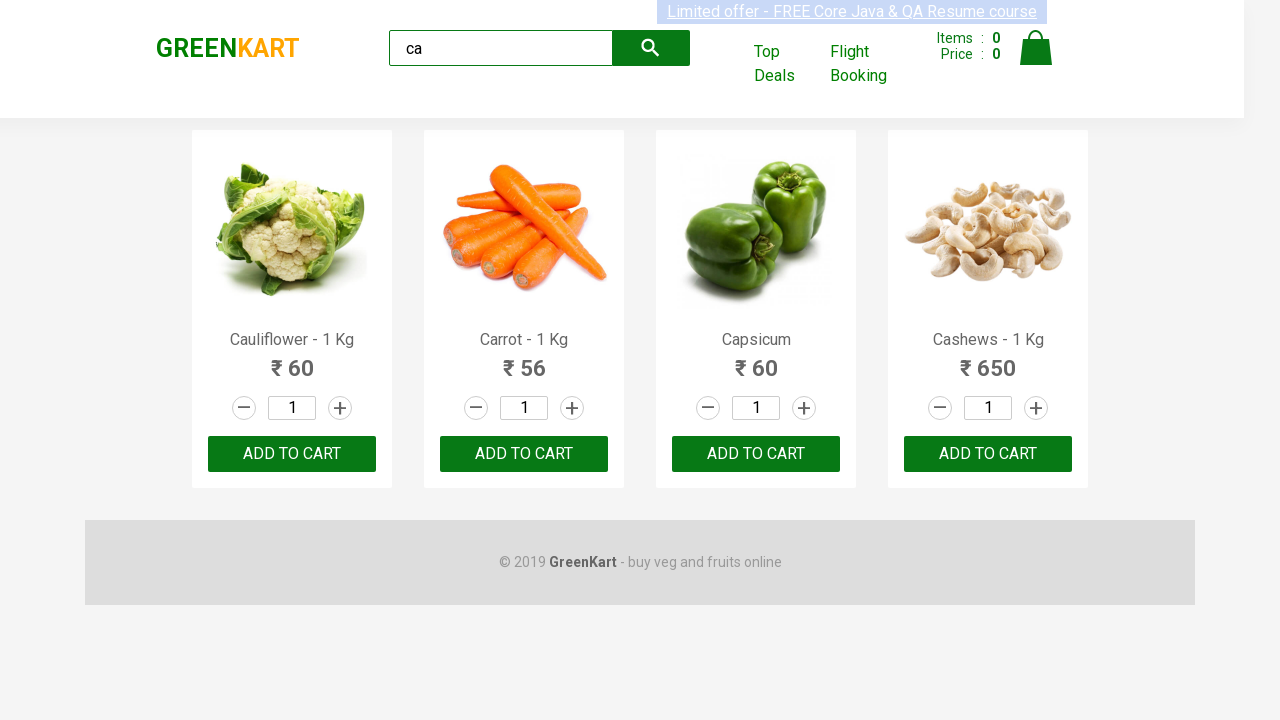

Waited for product elements to load
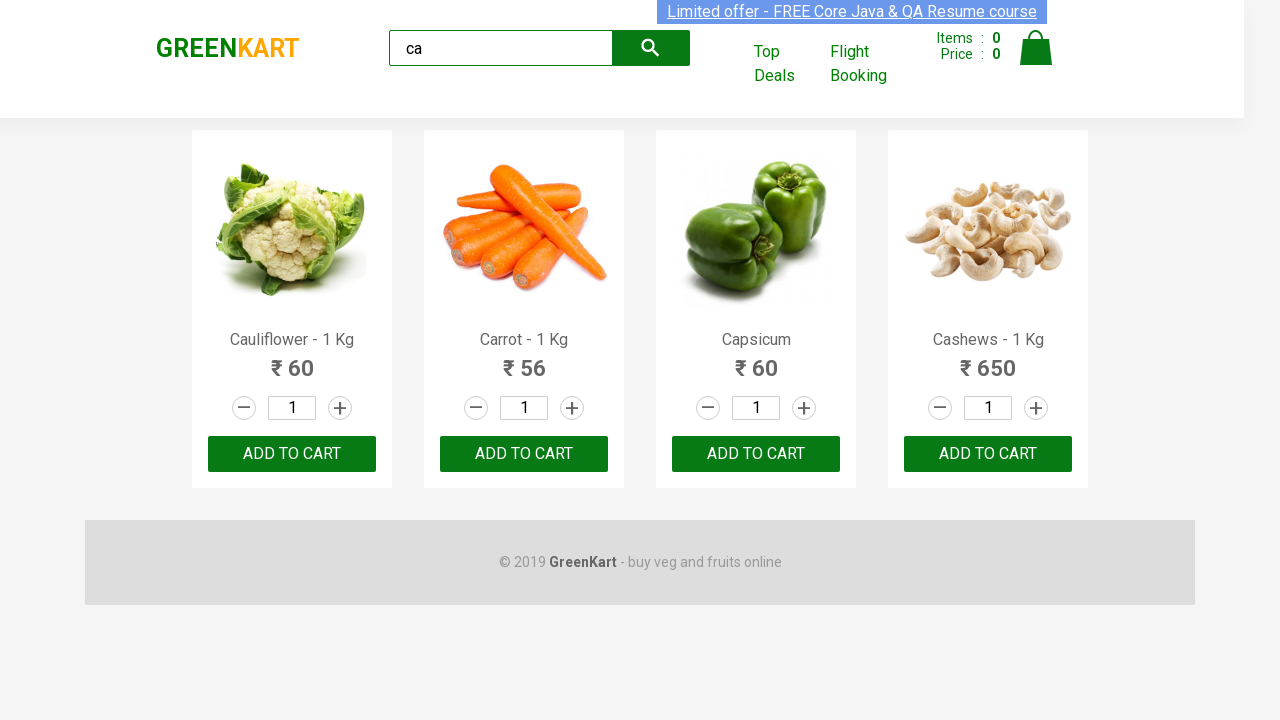

Verified that 4 products are displayed in search results
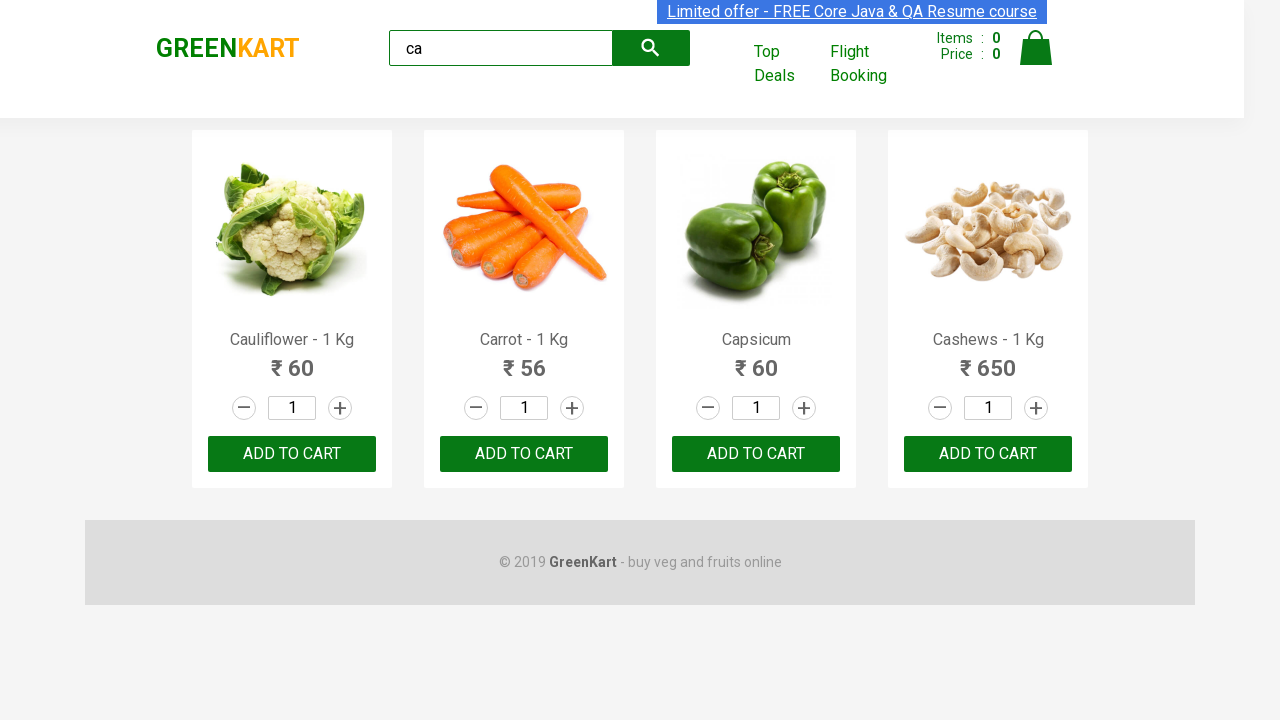

Clicked 'ADD TO CART' button for the second product at (524, 454) on .products .product >> nth=1 >> internal:text="ADD TO CART"i
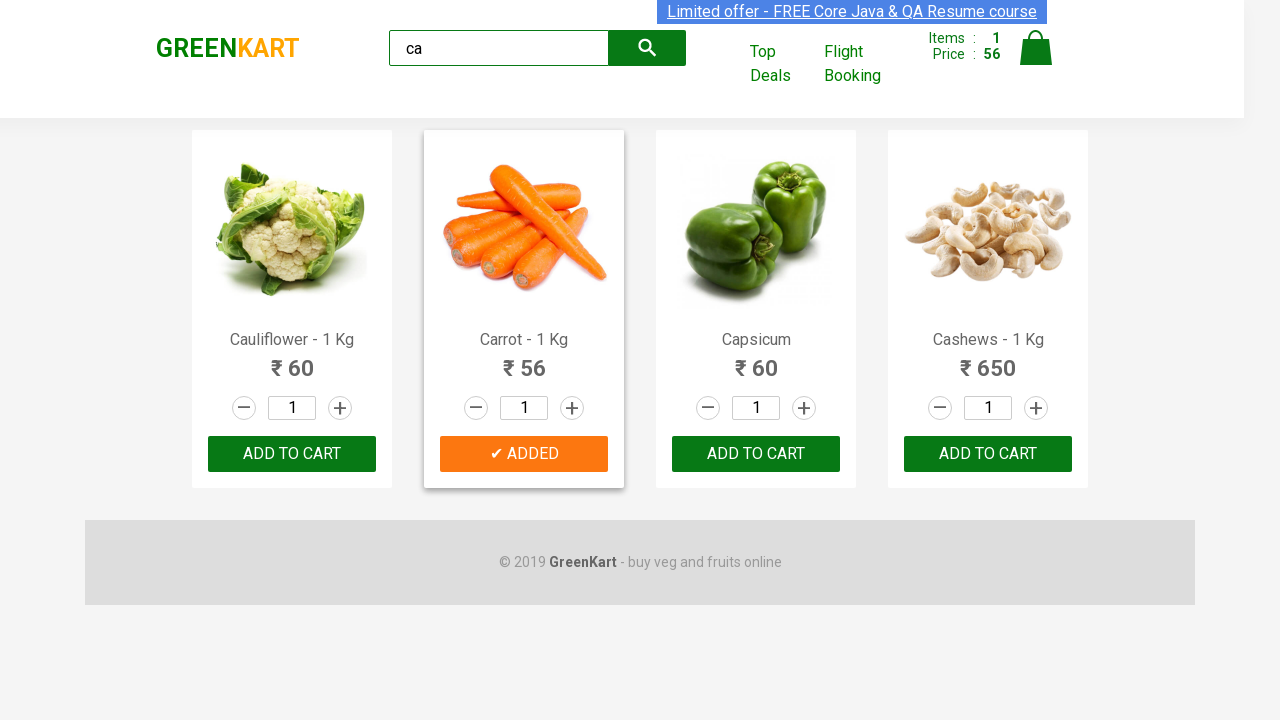

Found and clicked 'ADD TO CART' for Cashews product at (988, 454) on .products .product >> nth=3 >> internal:text="ADD TO CART"i
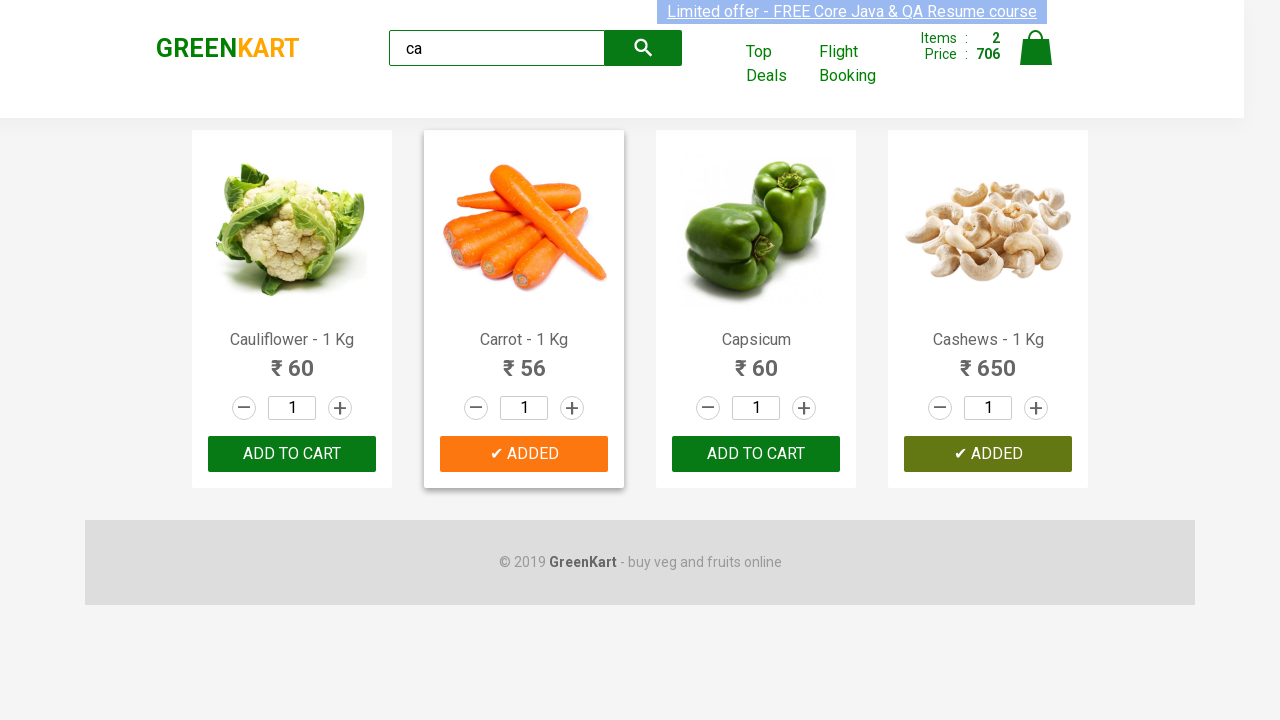

Verified that brand text is 'GREENKART'
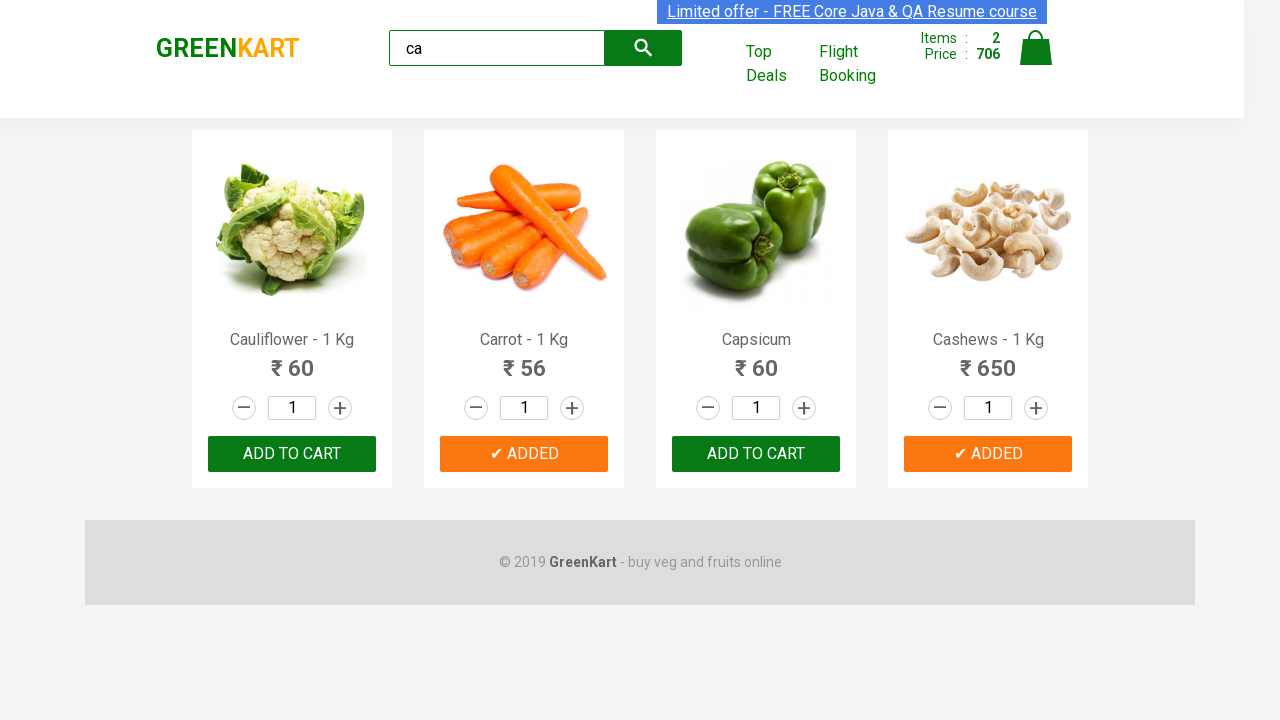

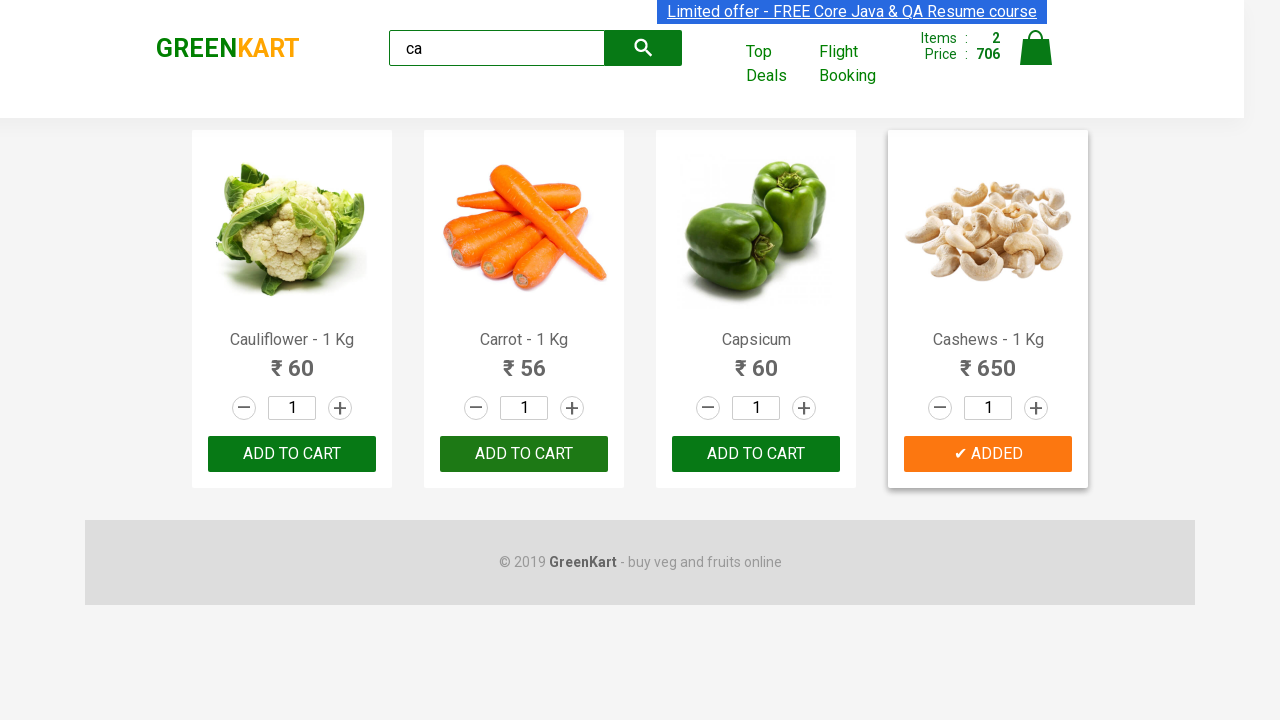